Tests the contact form submission with valid data and verifies the success confirmation message is displayed

Starting URL: https://atid.store/contact-us

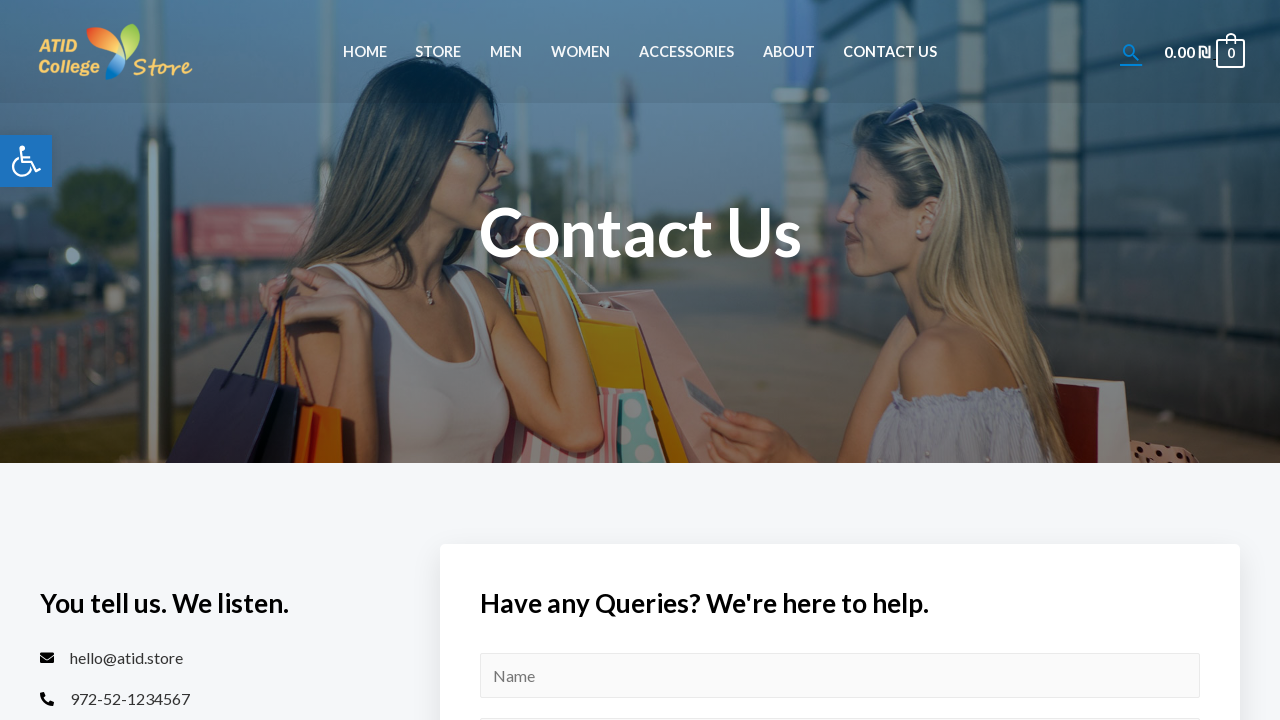

Filled name field with 'yalem' on #wpforms-15-field_0
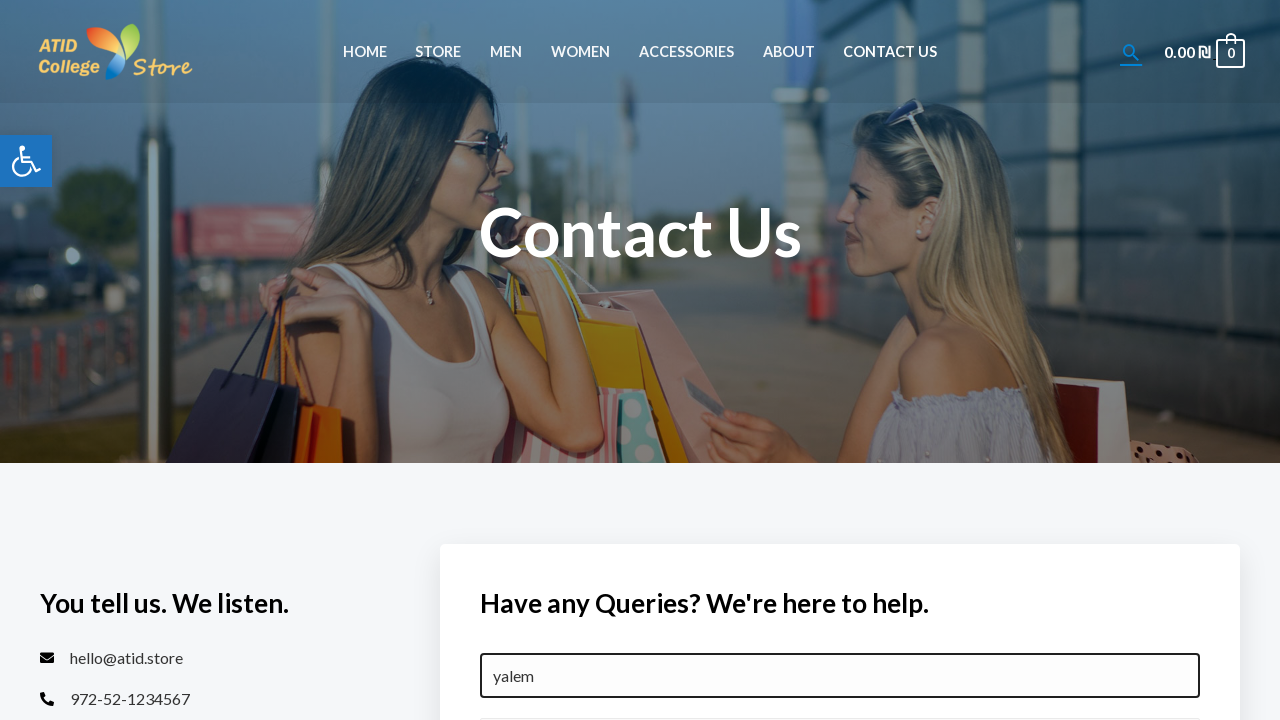

Filled subject field with 'dalivery' on #wpforms-15-field_5
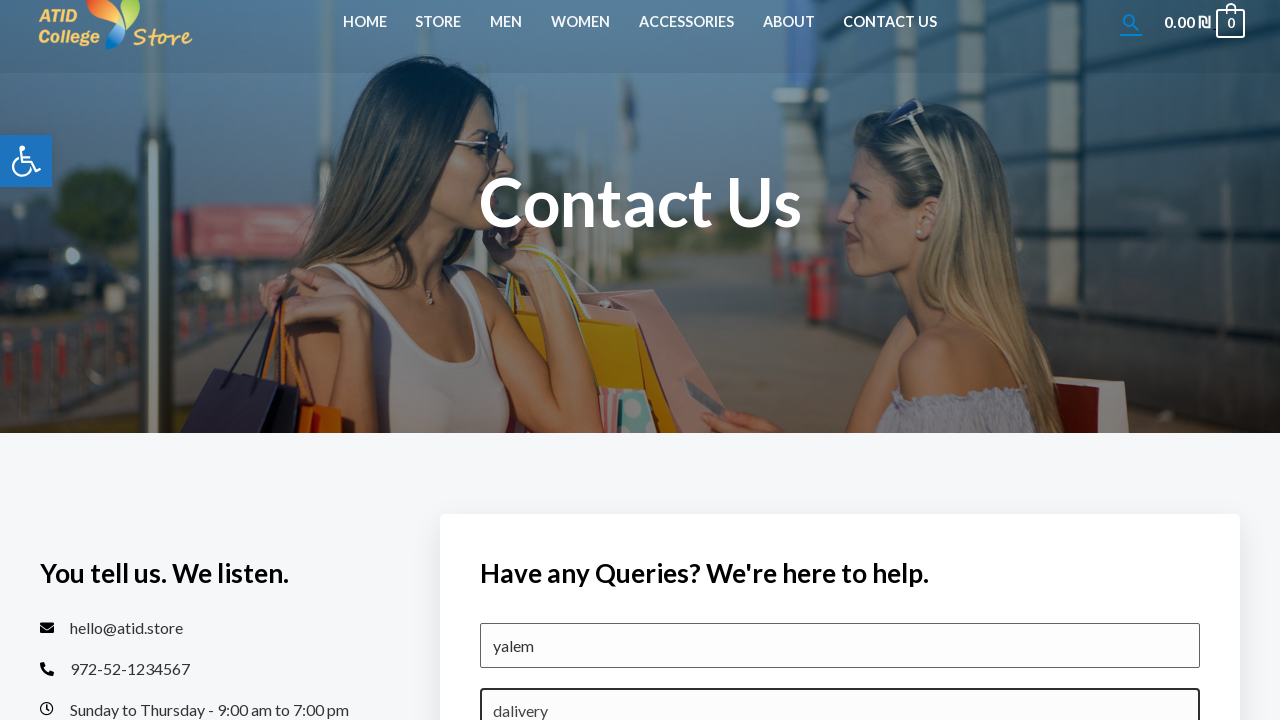

Filled email field with 'y@mail.com' on #wpforms-15-field_4
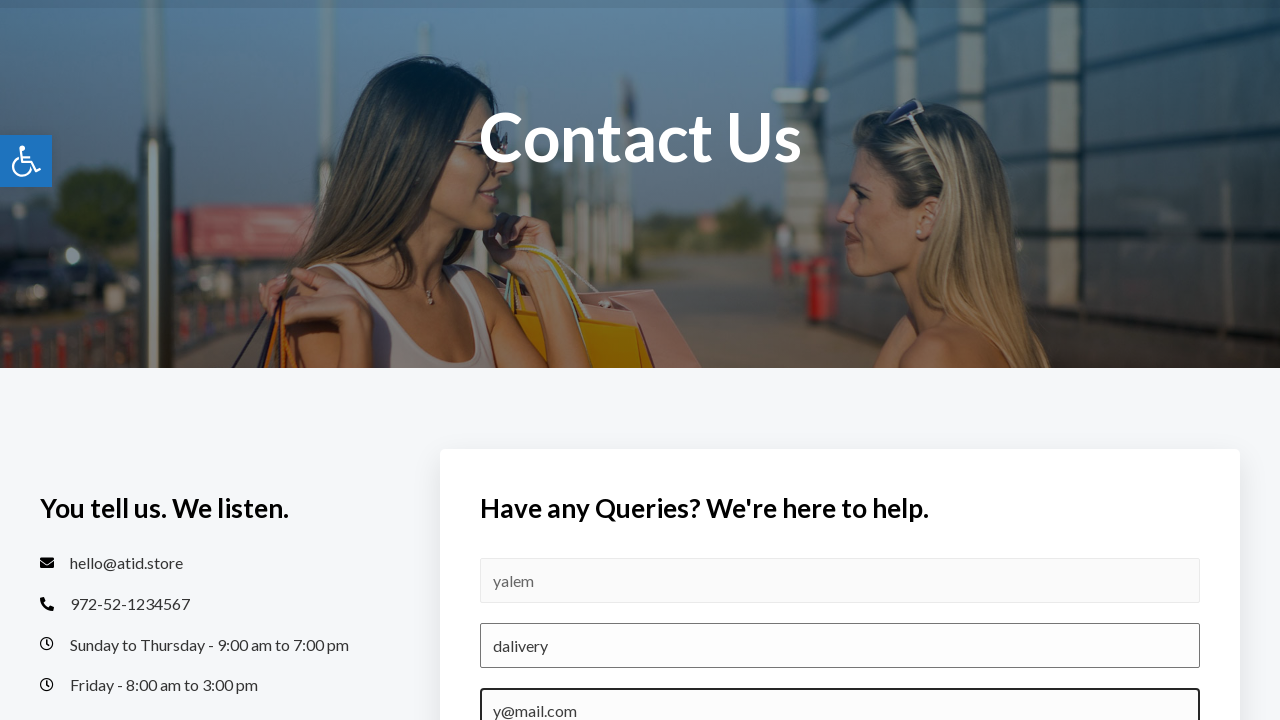

Filled message field with 'hello how are you guys' on #wpforms-15-field_2
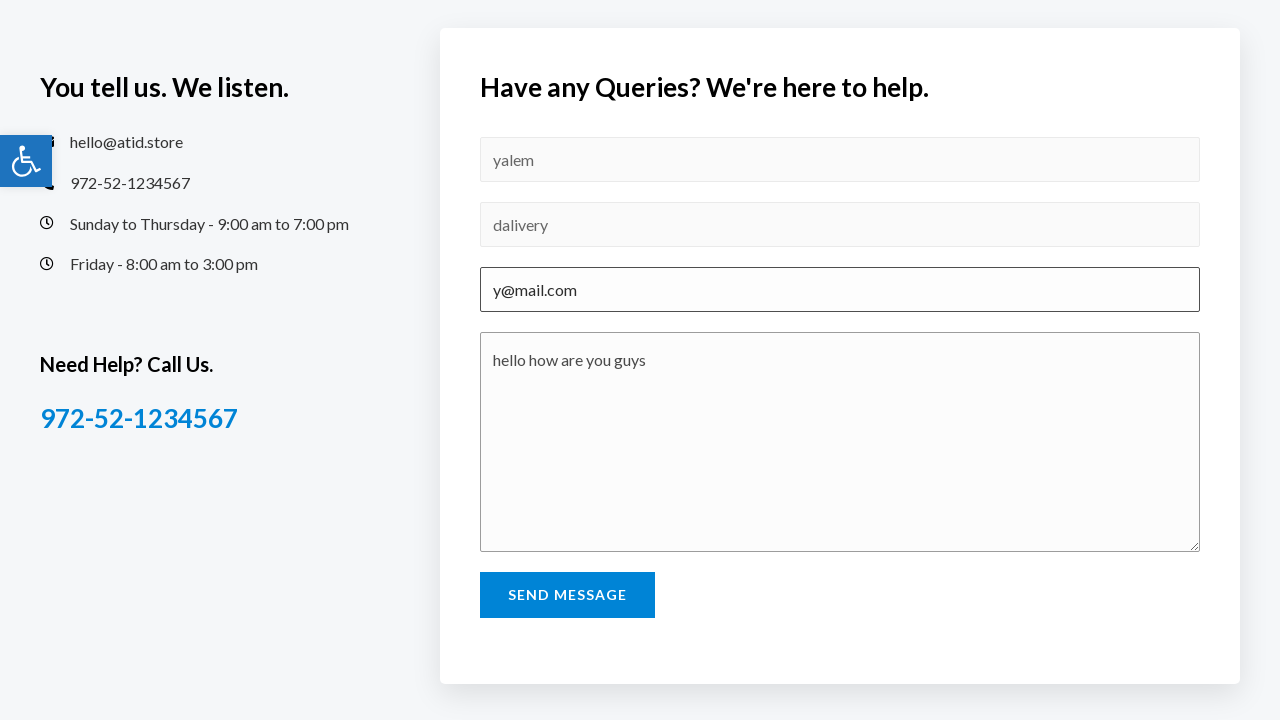

Clicked the contact form submit button at (567, 595) on #wpforms-submit-15
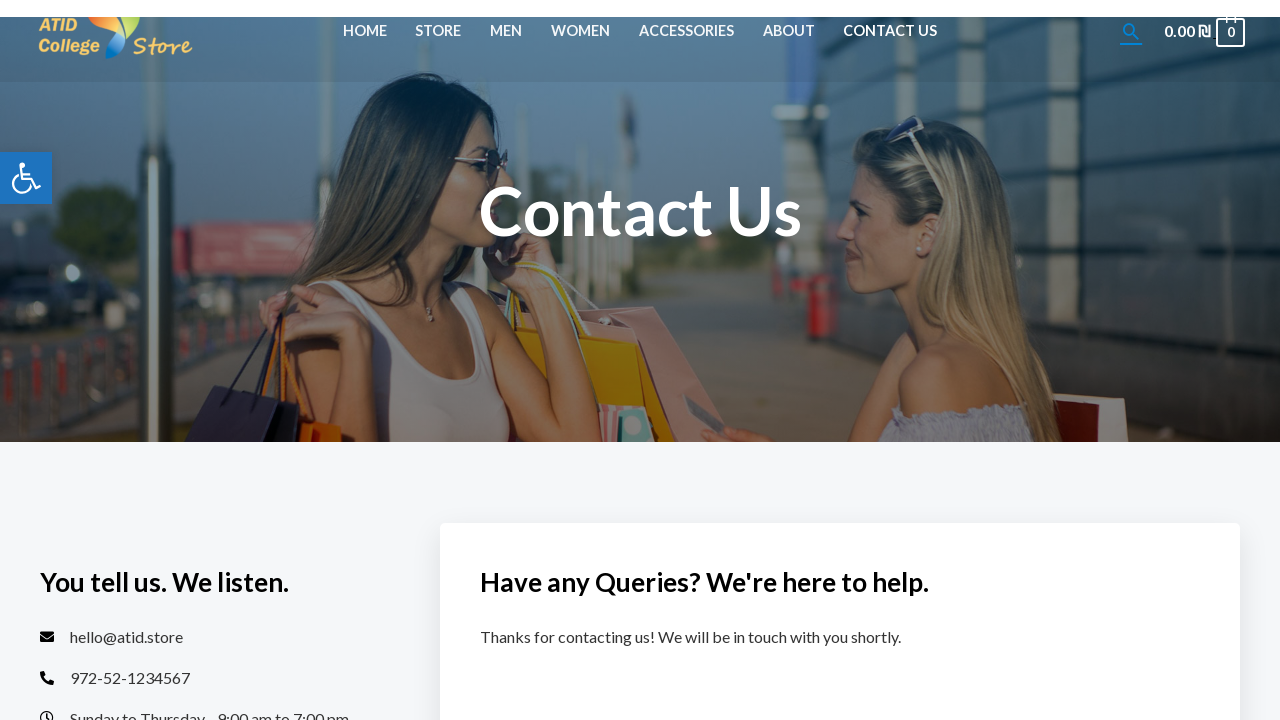

Verified success confirmation message is displayed
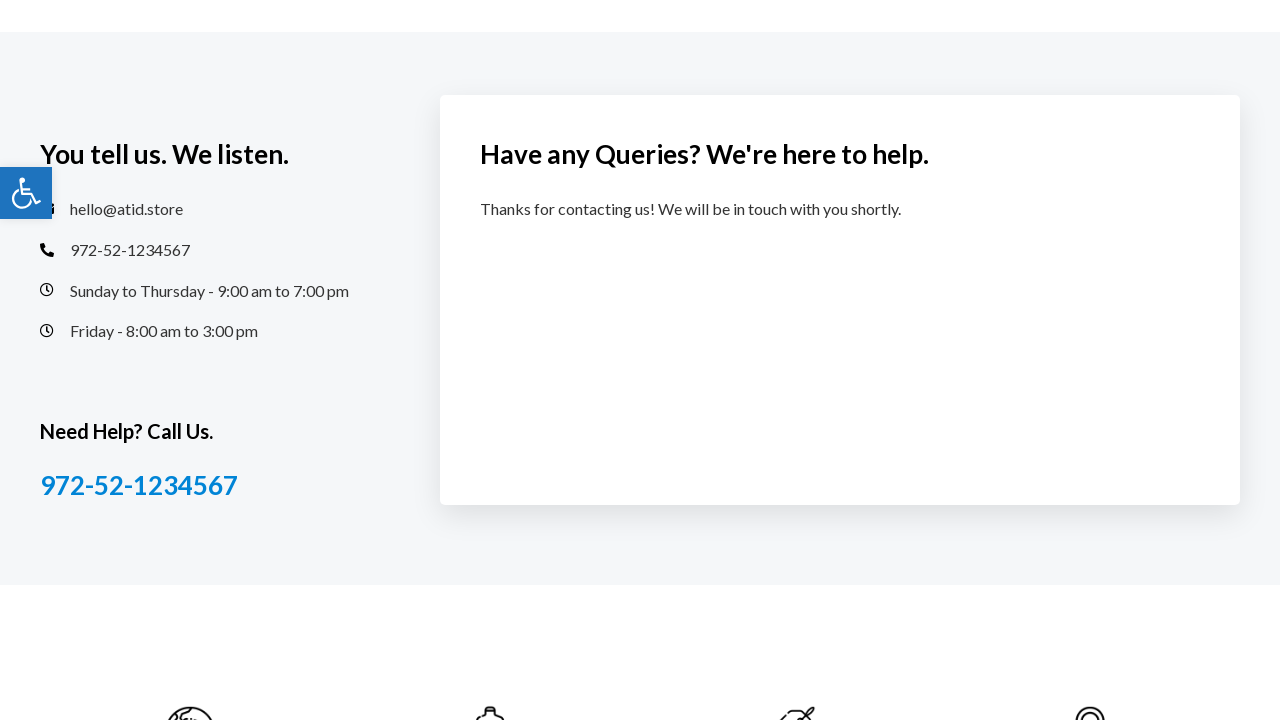

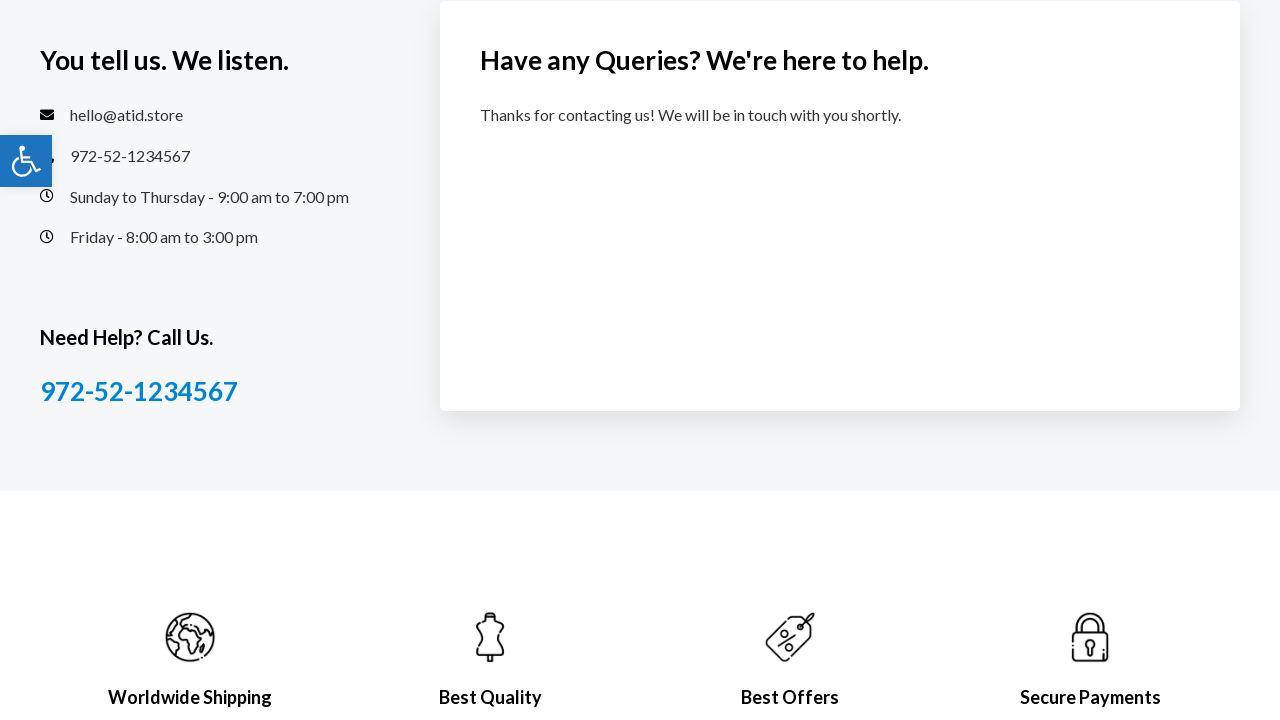